Tests double-click functionality on DemoQA by navigating to Elements > Buttons section and performing a double-click action on a button

Starting URL: https://demoqa.com/

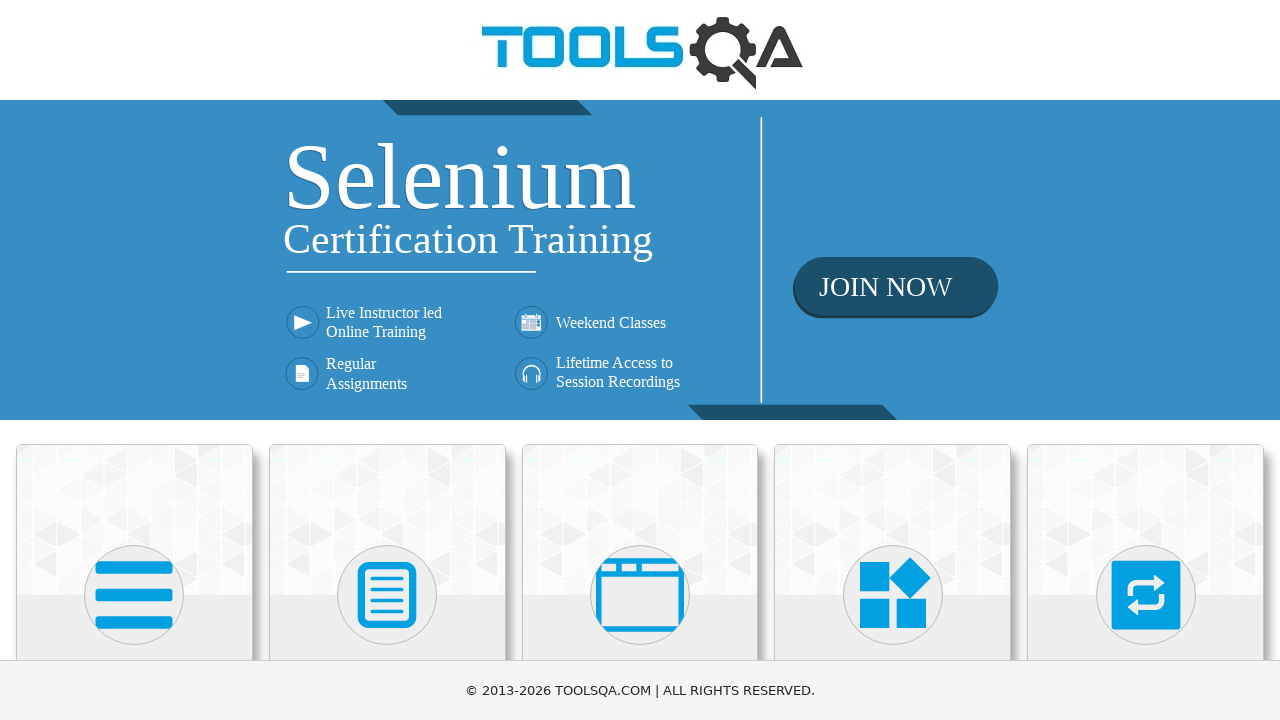

Clicked on Elements section at (134, 360) on xpath=//h5[text()='Elements']
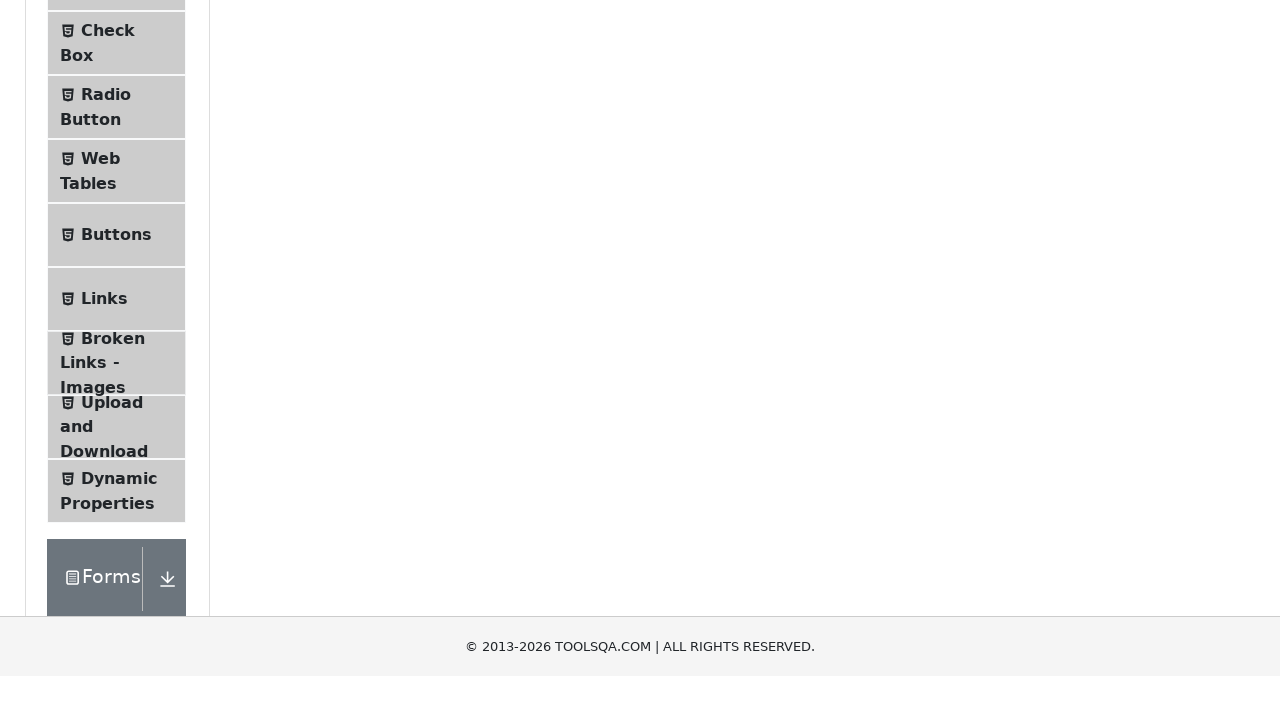

Clicked on Buttons menu item at (116, 517) on xpath=//span[@class='text' and text()='Buttons']
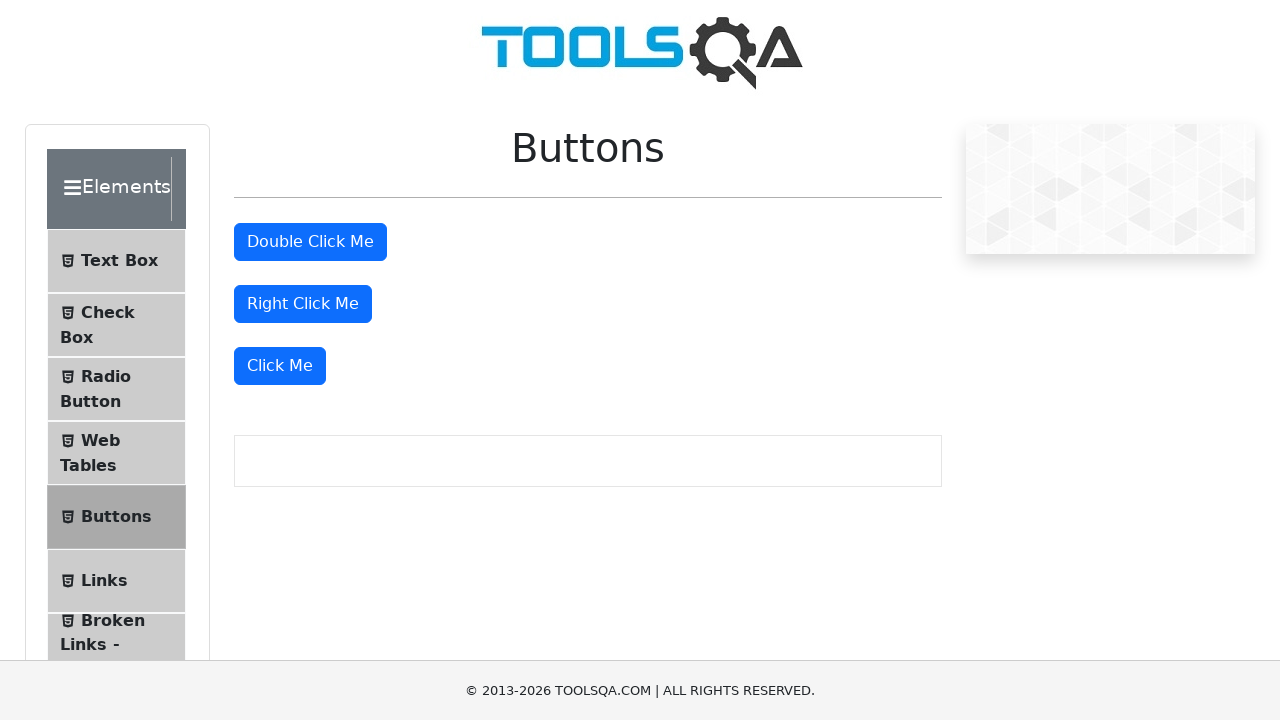

Performed double-click action on the double-click button at (310, 242) on #doubleClickBtn
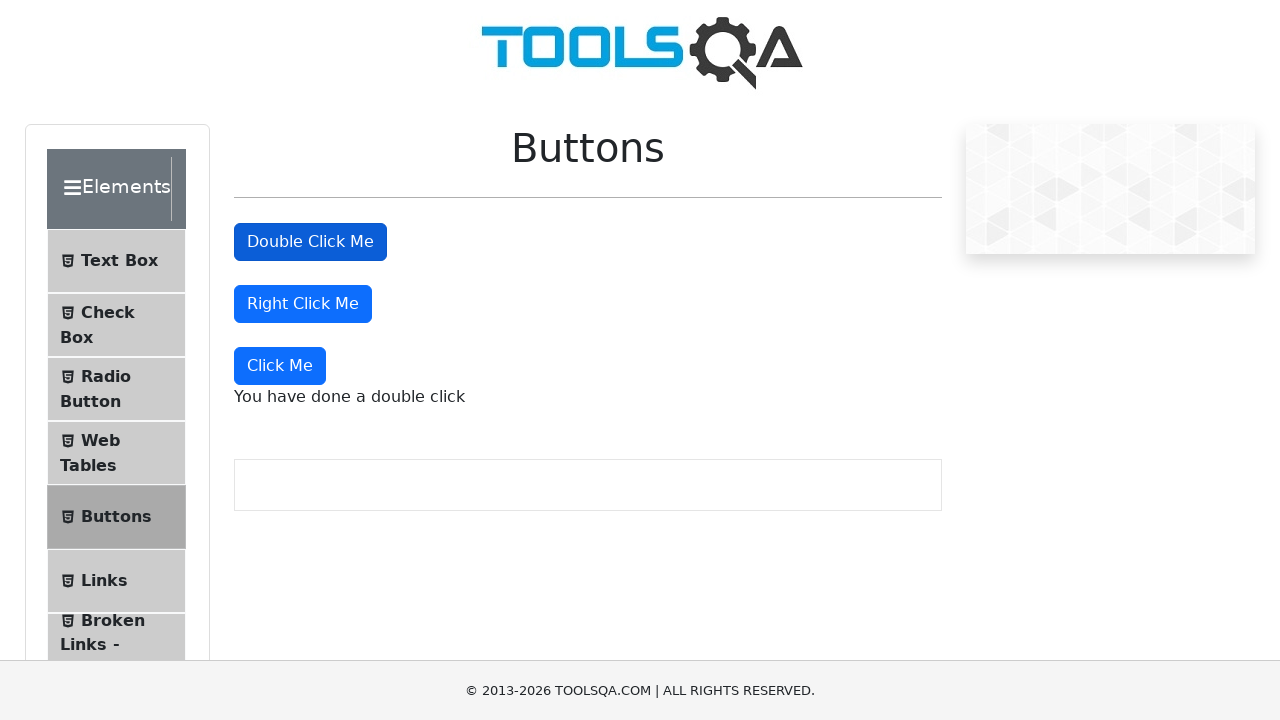

Double-click result message appeared
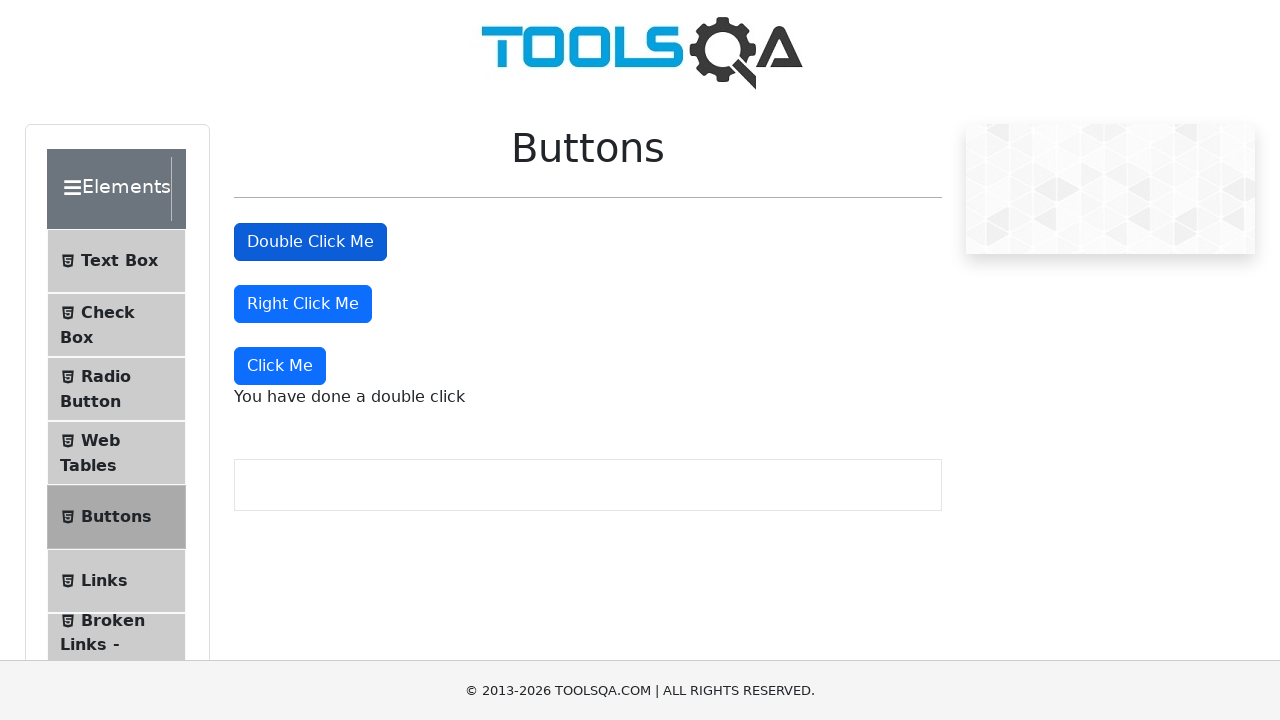

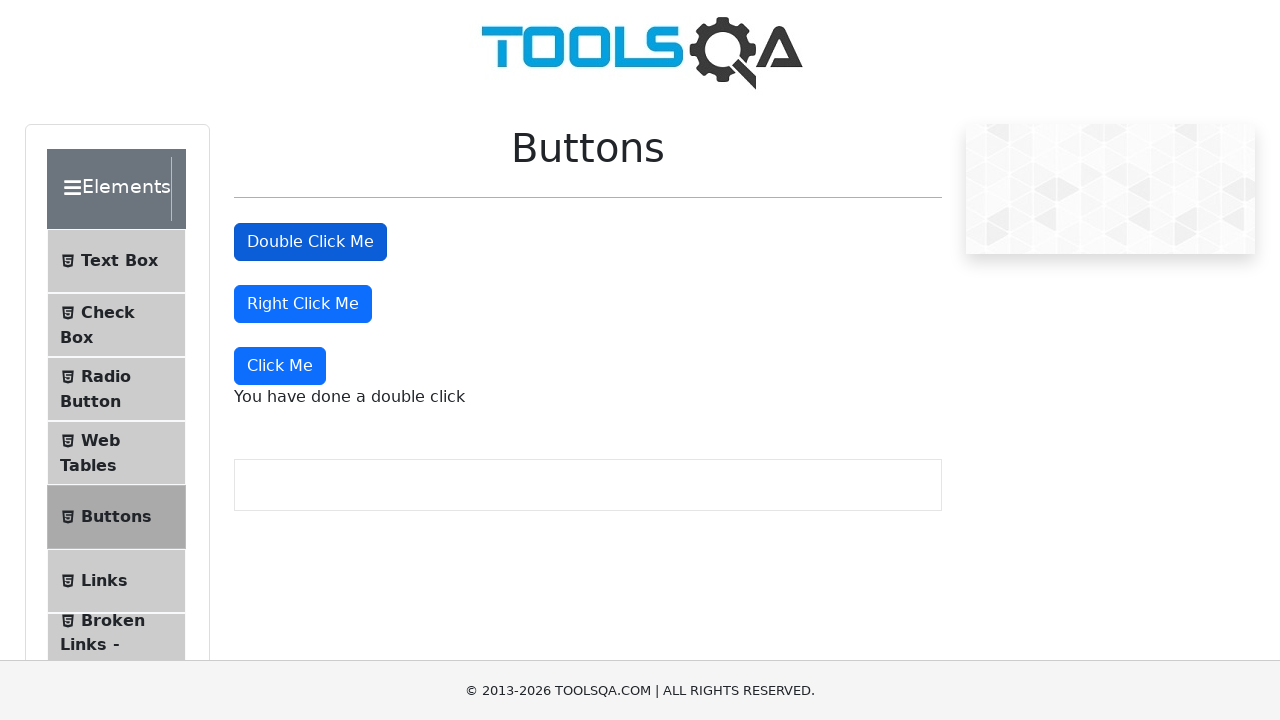